Tests form input by filling a company name field using placeholder-based locator

Starting URL: https://selectorshub.com/xpath-practice-page/

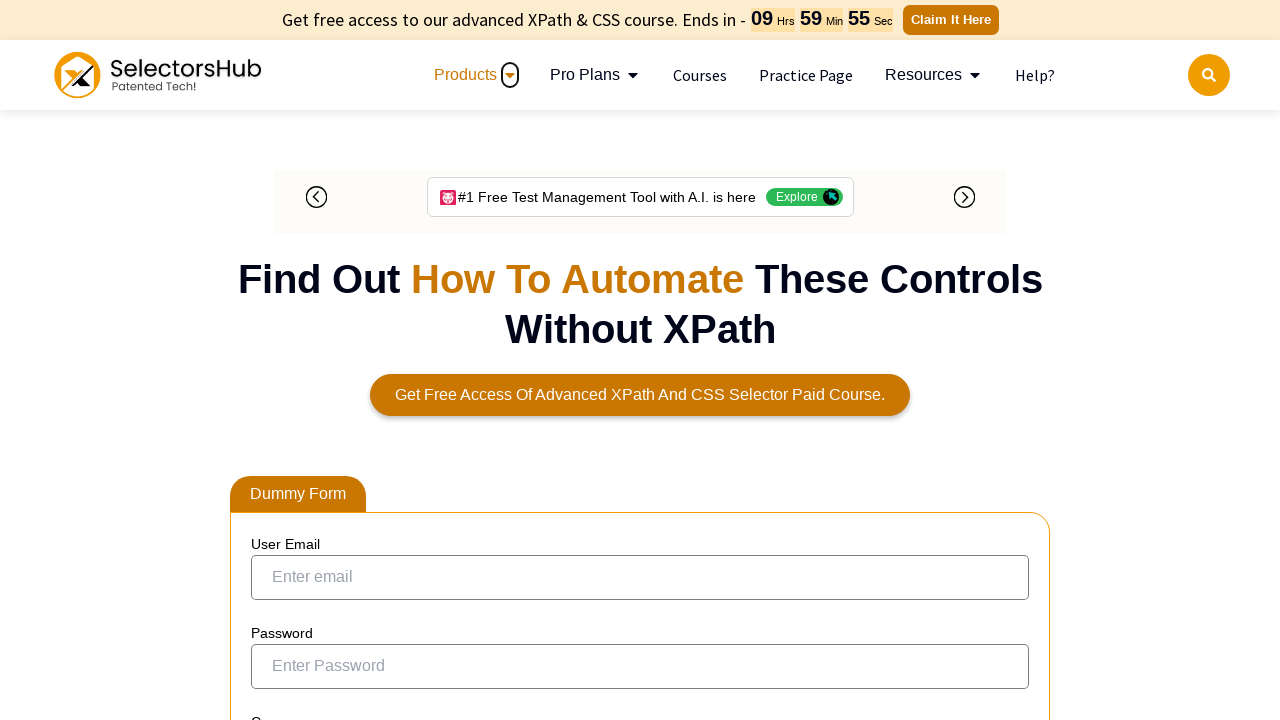

Navigated to XPath practice page
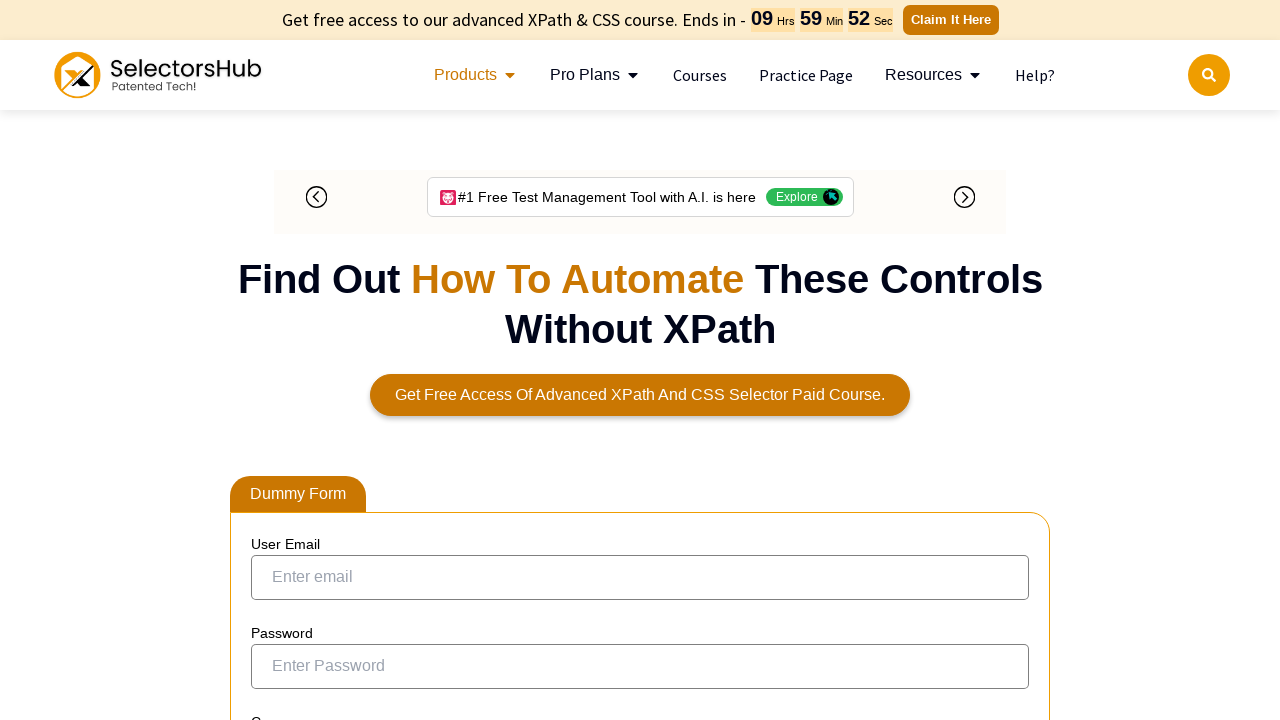

Filled company name field with 'Acme Corporation' using placeholder locator on internal:attr=[placeholder="Enter your company"i] >> nth=0
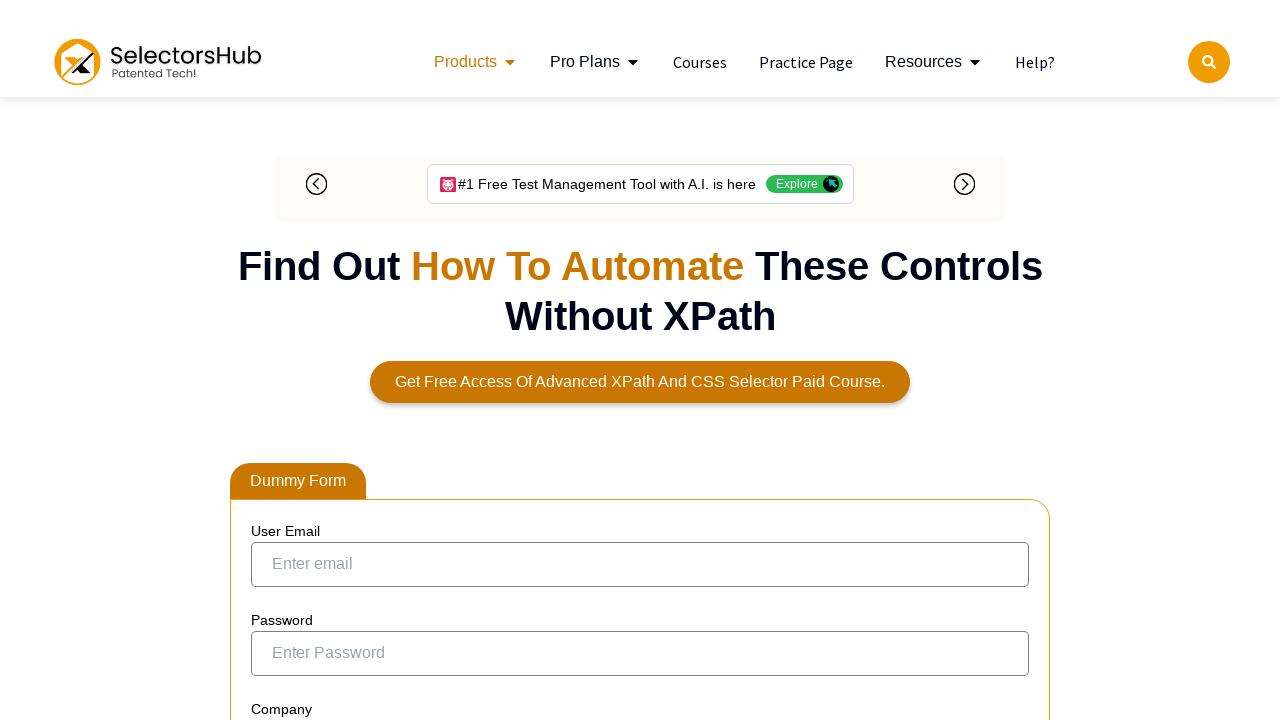

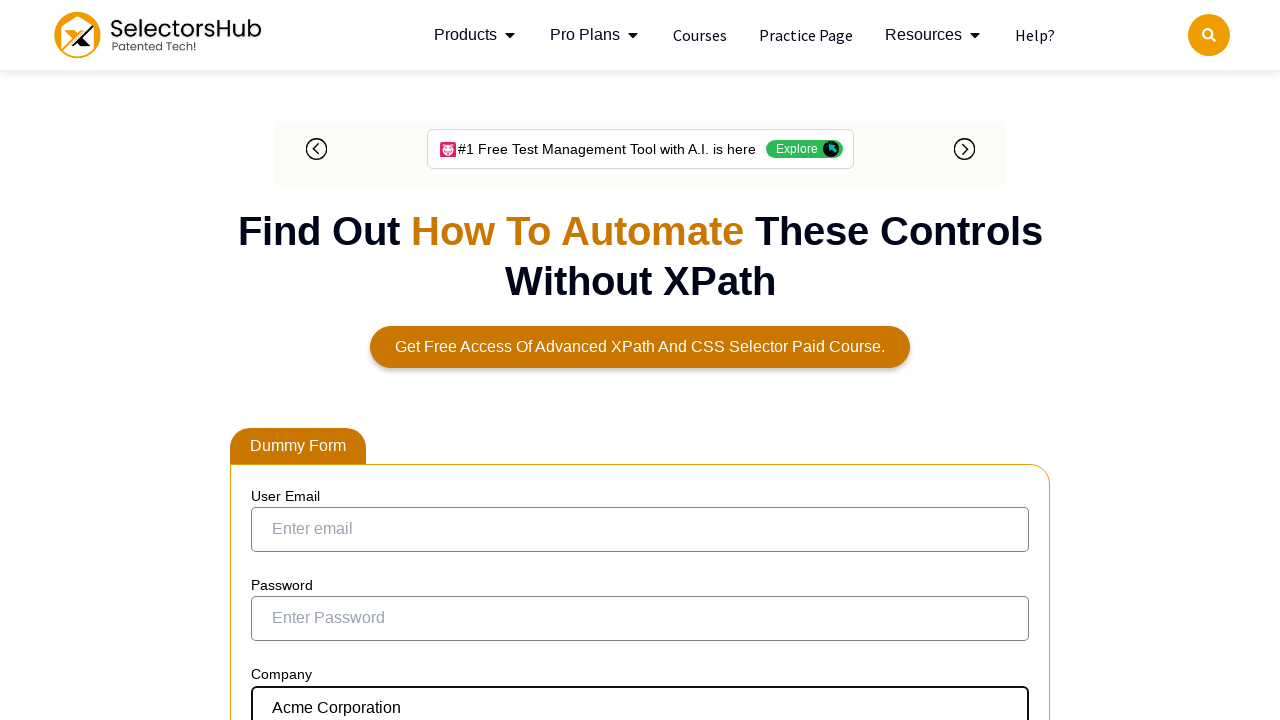